Navigates to Flashscore Kenya website and verifies that match events are loaded and displayed on the page

Starting URL: https://www.flashscore.co.ke/

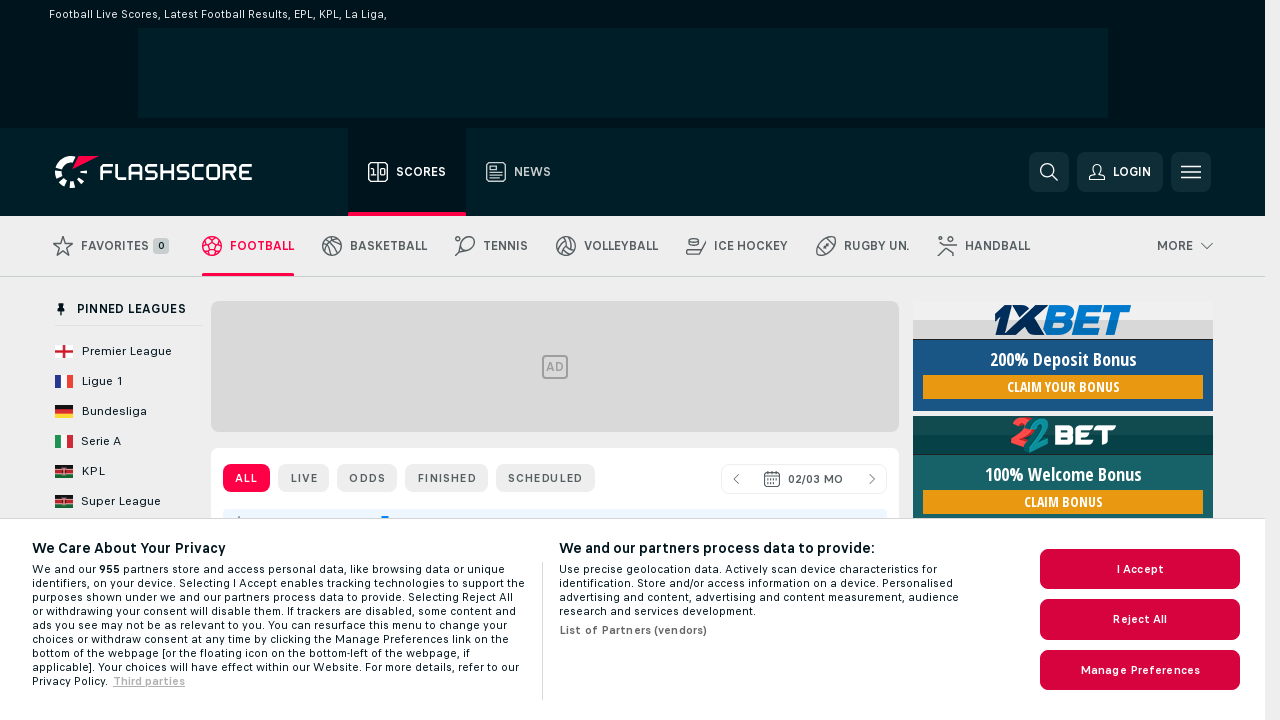

Waited for match events to load on Flashscore Kenya page
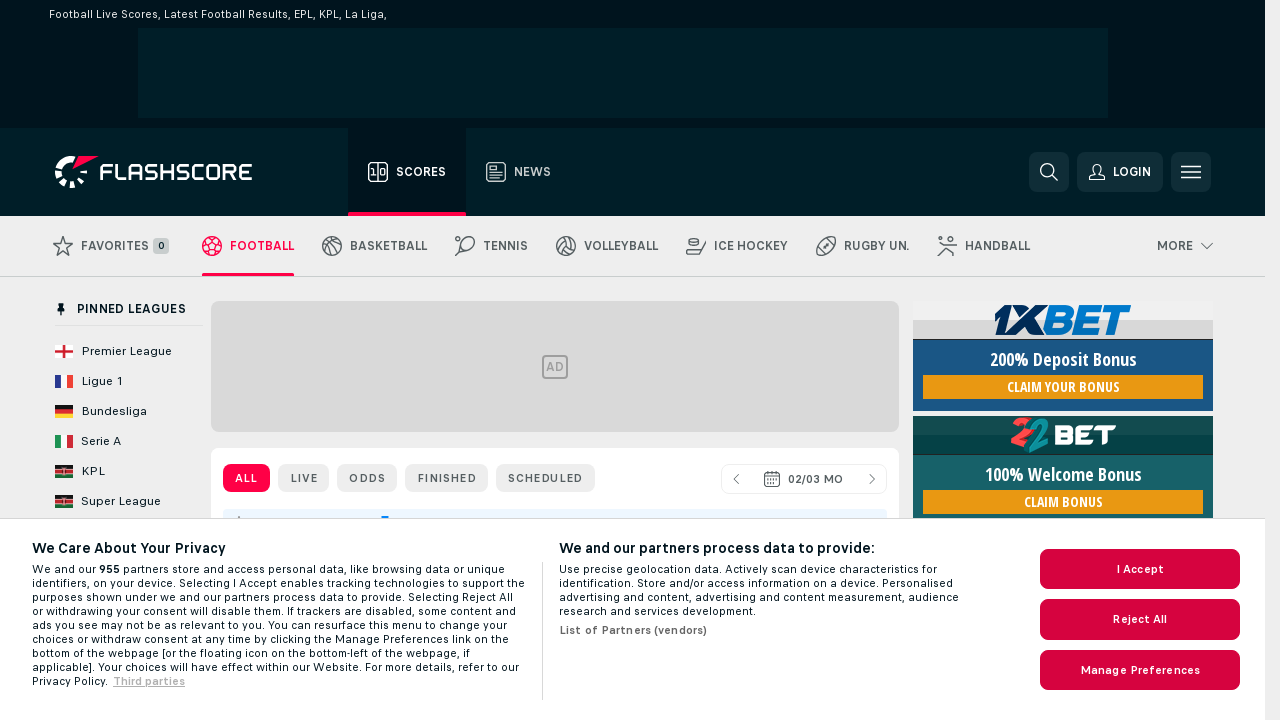

Retrieved all match event elements from the page
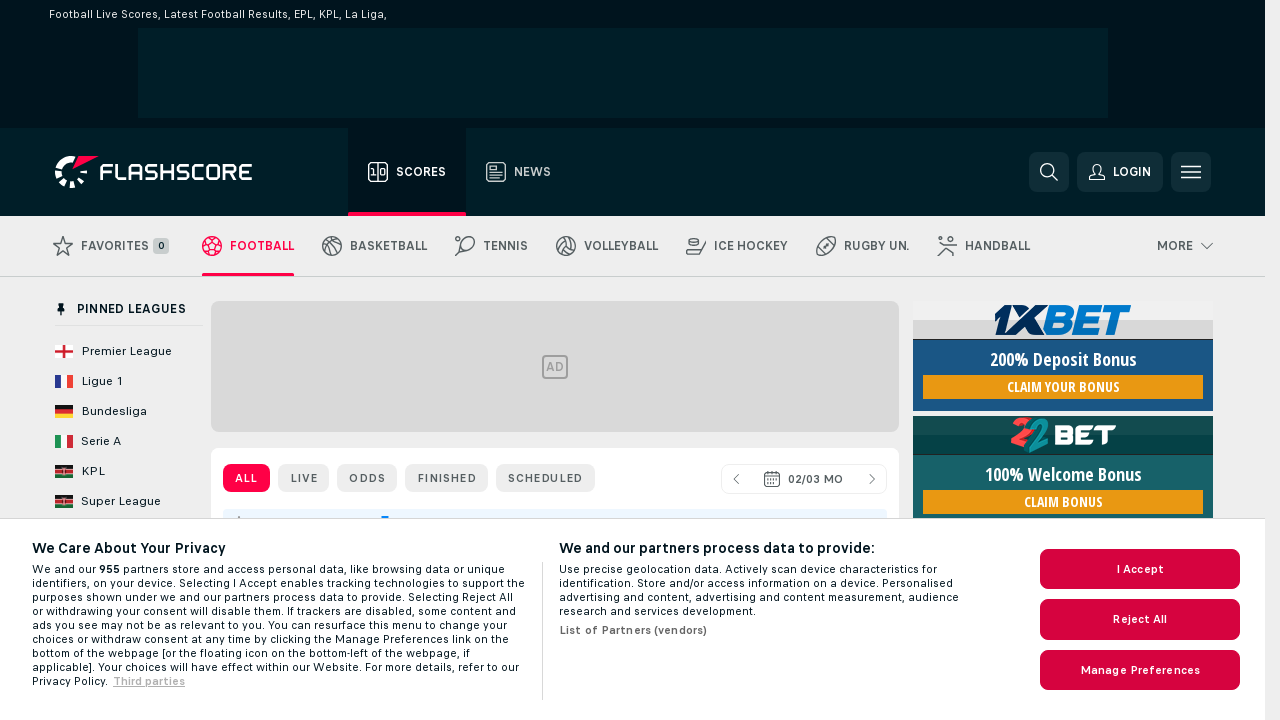

Clicked on the first match event link at (554, 360) on .event__match >> nth=0 >> a >> nth=0
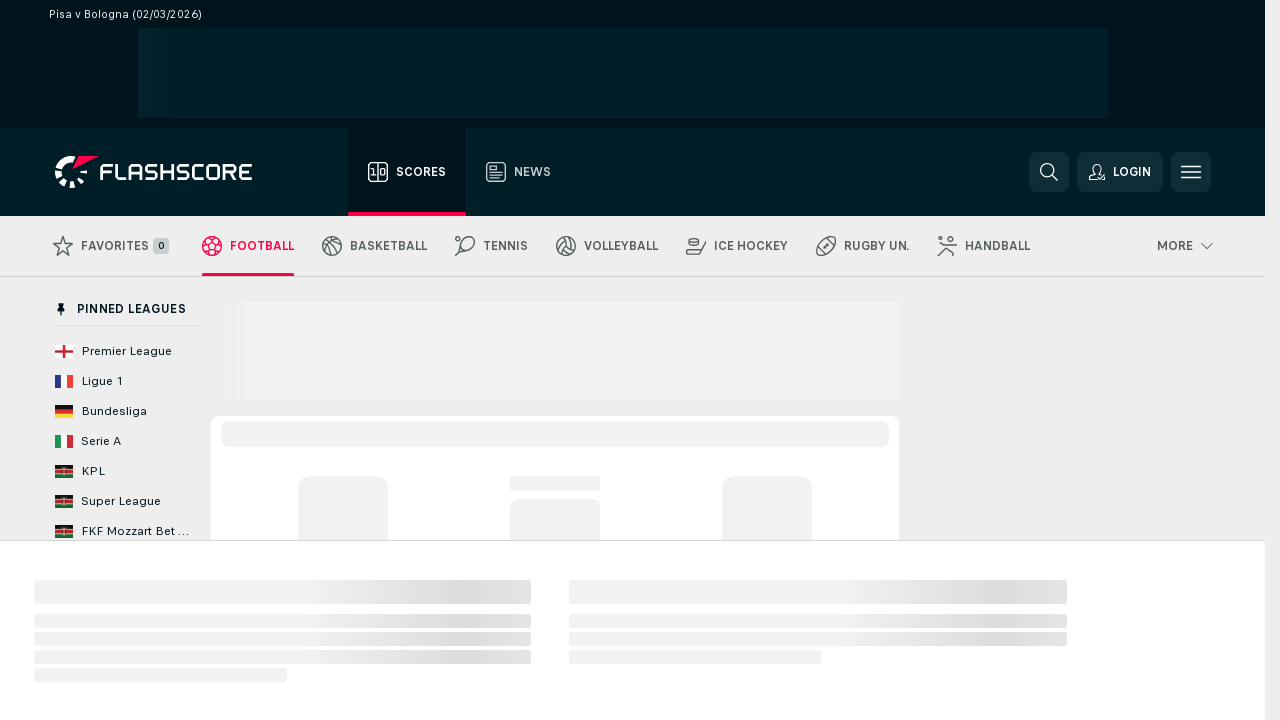

Match details page loaded and network became idle
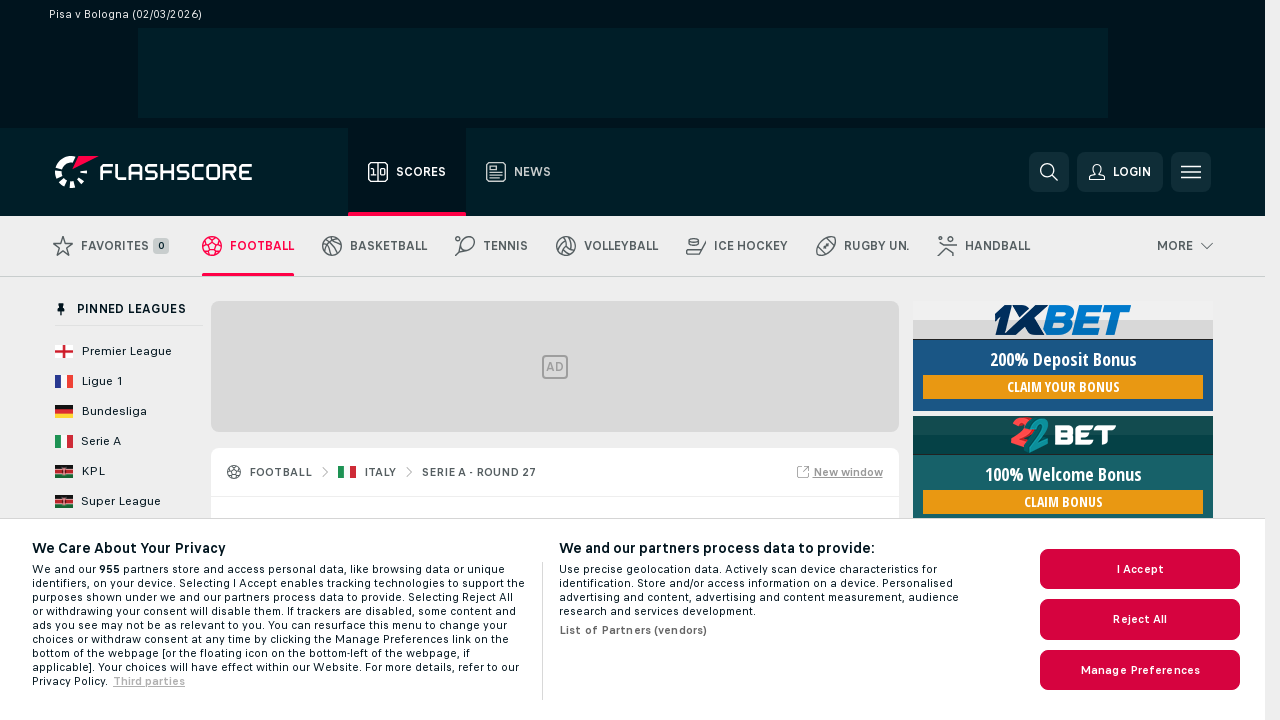

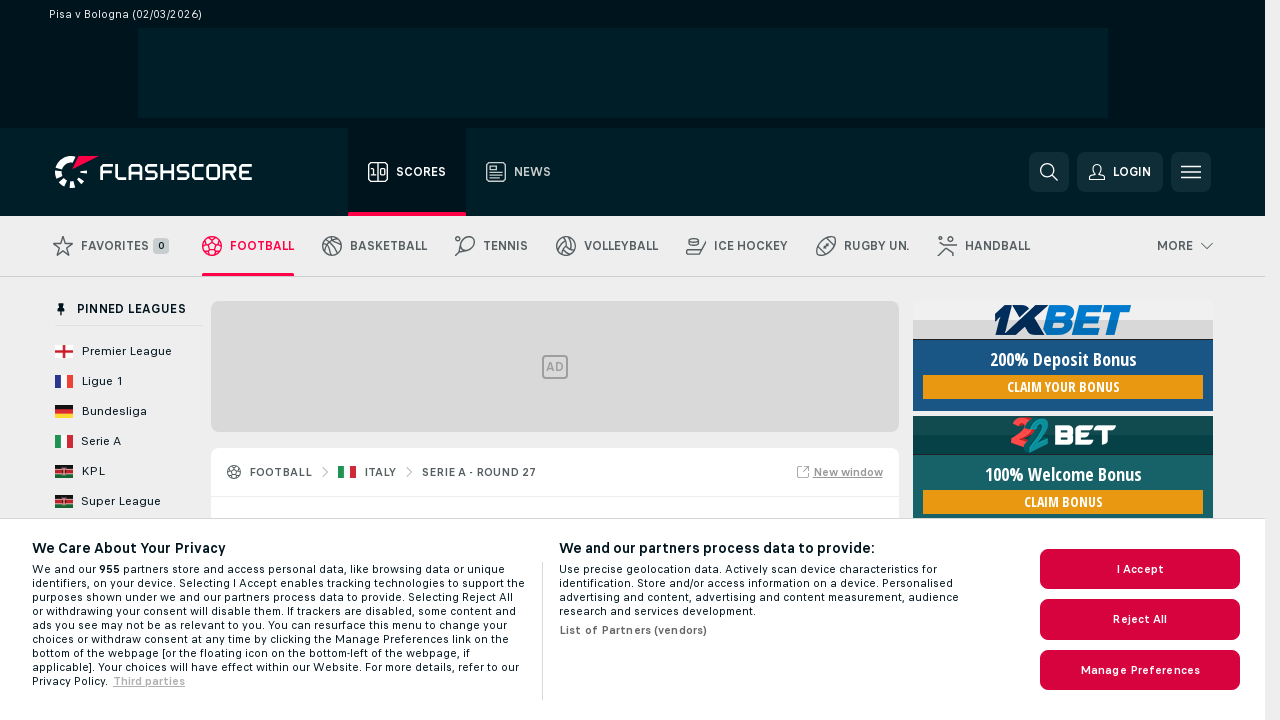